Tests adding specific grocery items (Cucumber, Brocolli, Beetroot) to the shopping cart by iterating through product listings and clicking the Add to Cart button for matching items.

Starting URL: https://rahulshettyacademy.com/seleniumPractise/

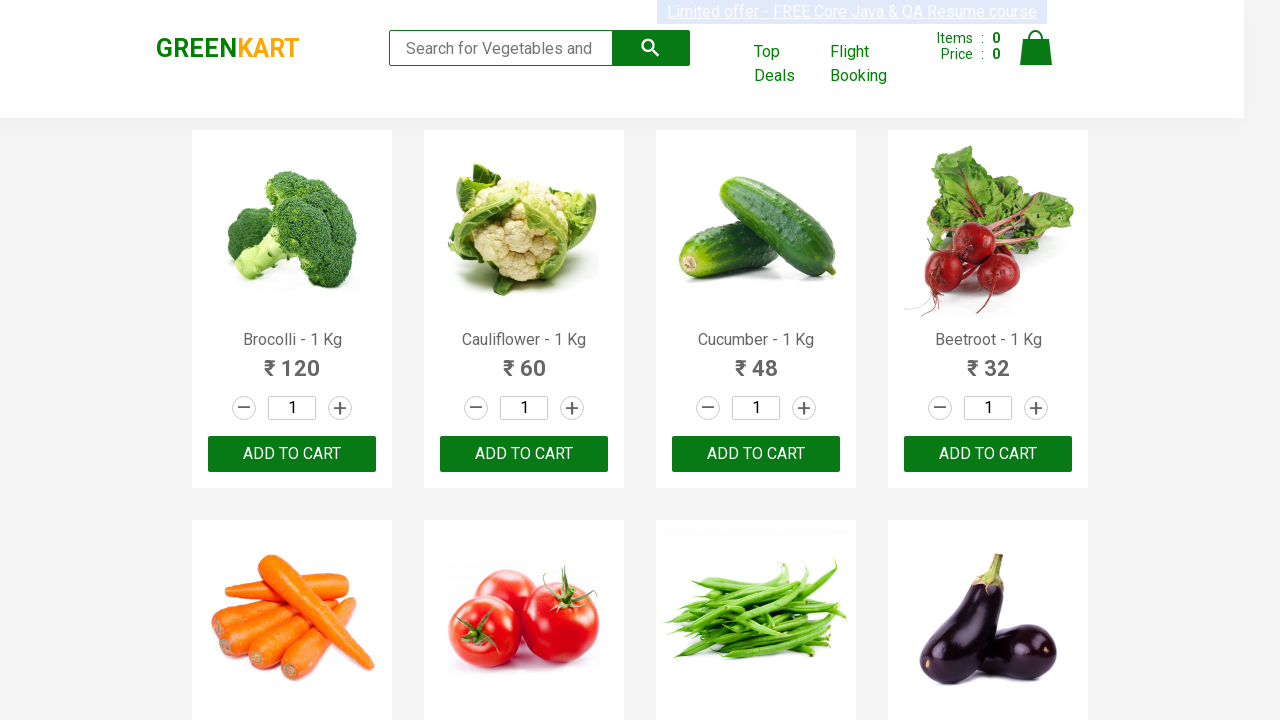

Waited for product listings to load
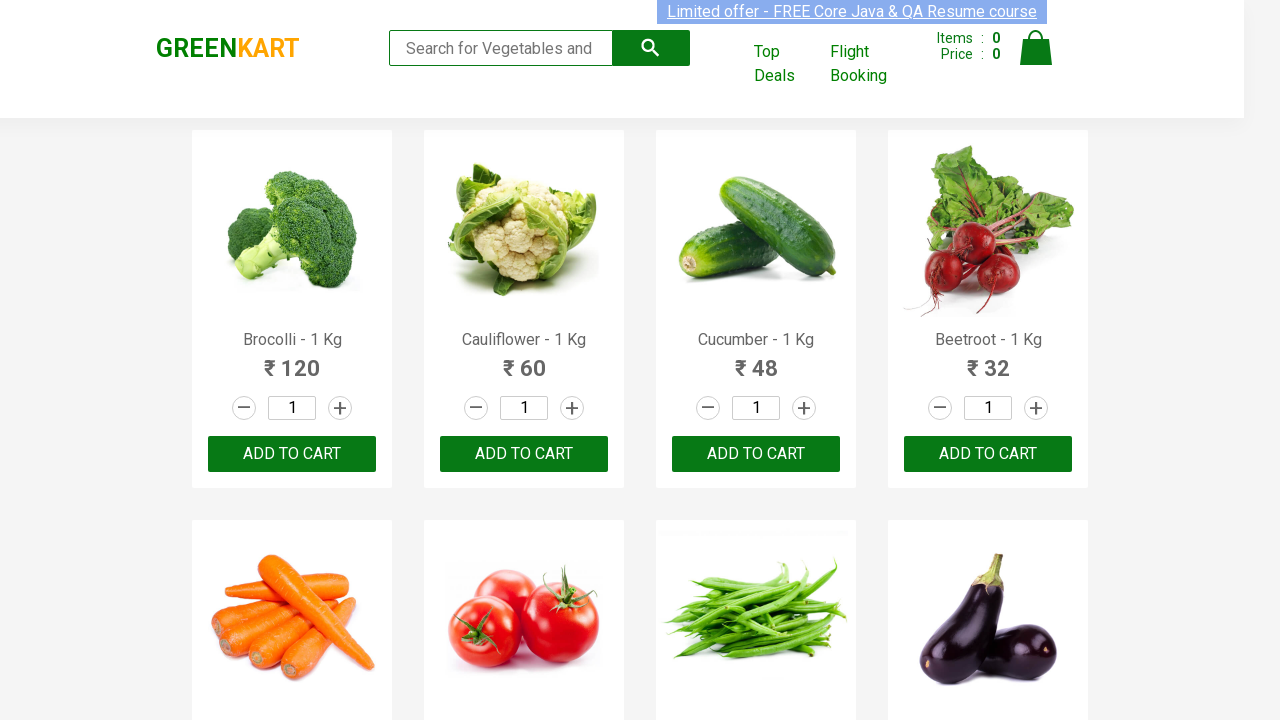

Retrieved all product name elements from page
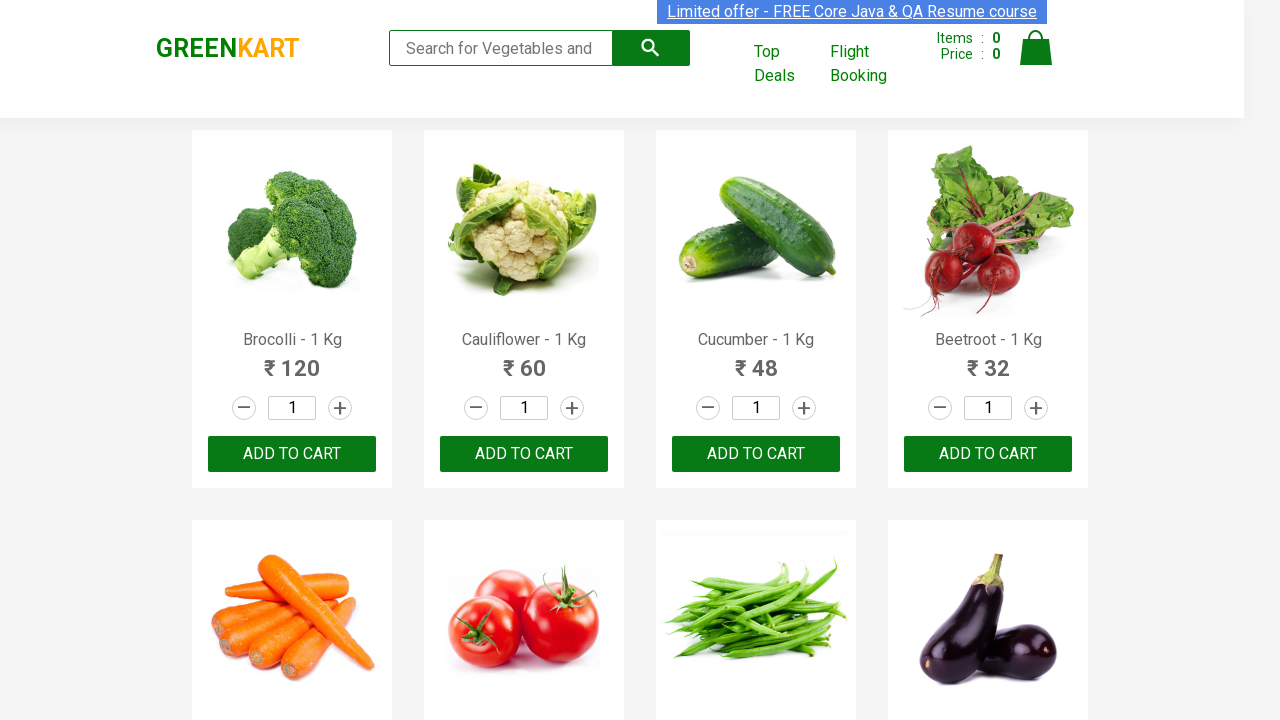

Extracted product name: Brocolli - 1 Kg
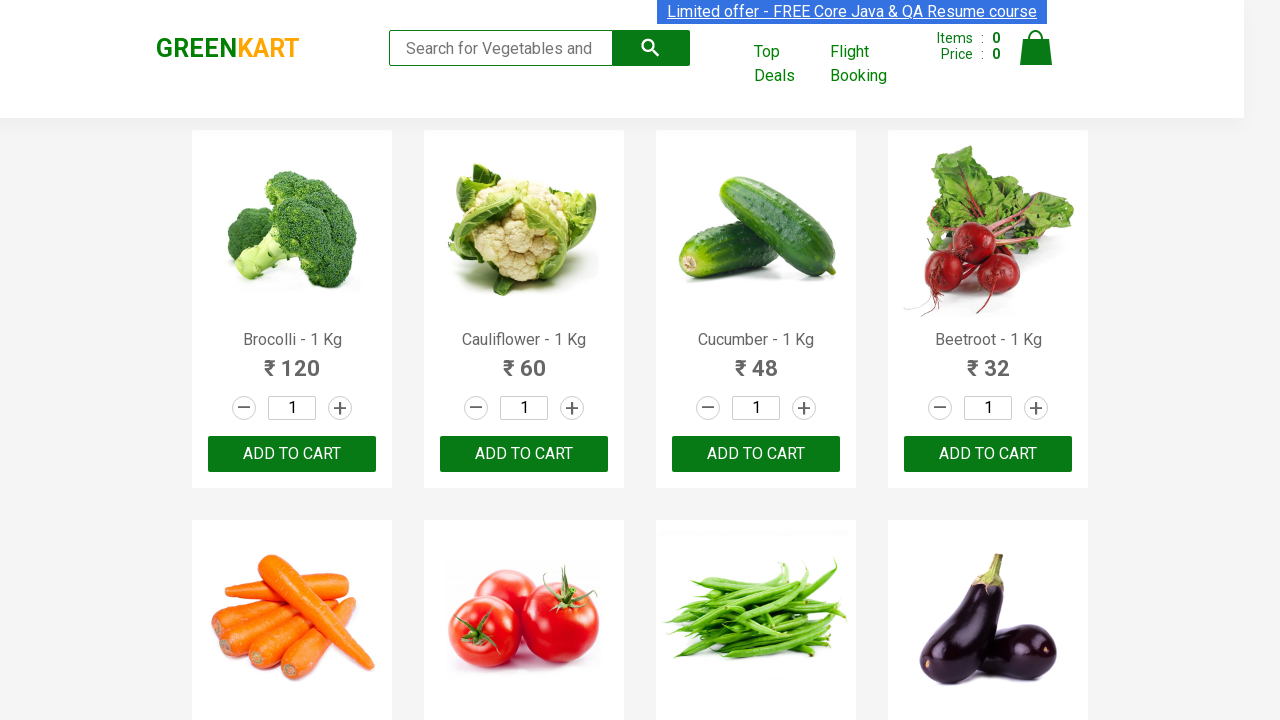

Clicked Add to Cart button for Brocolli at (292, 454) on xpath=//div[@class='product-action']/button >> nth=0
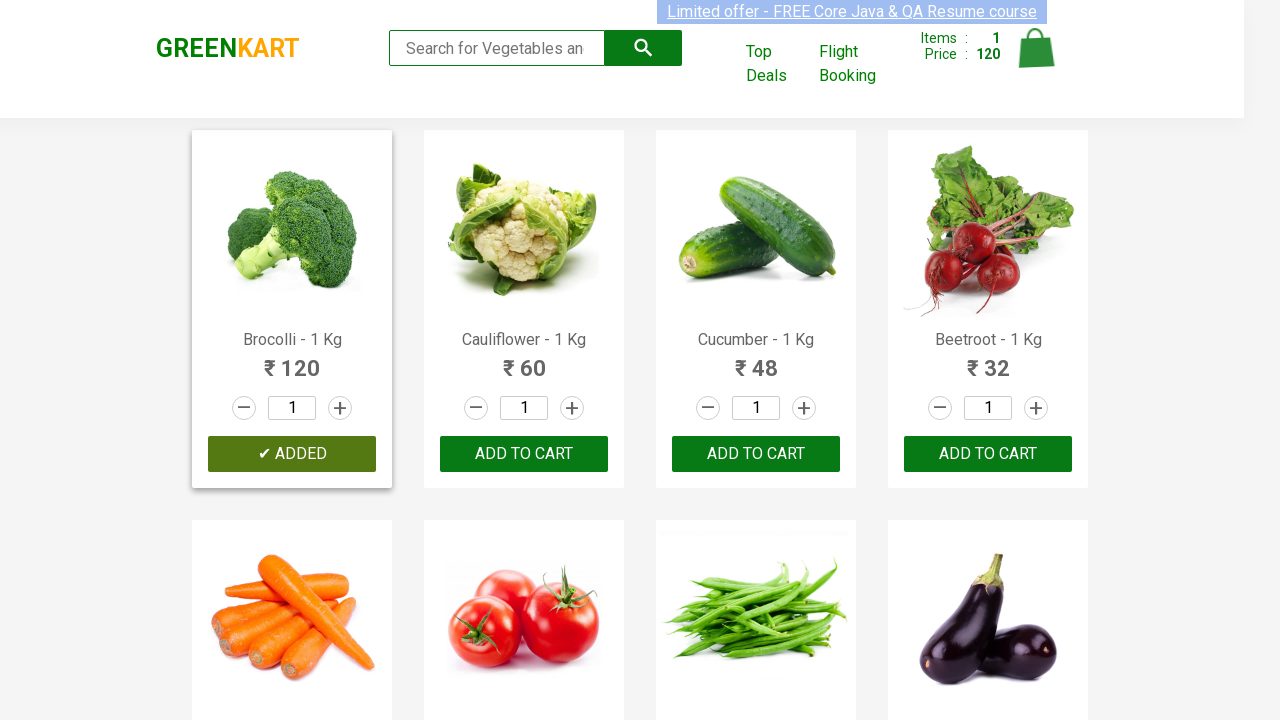

Extracted product name: Cauliflower - 1 Kg
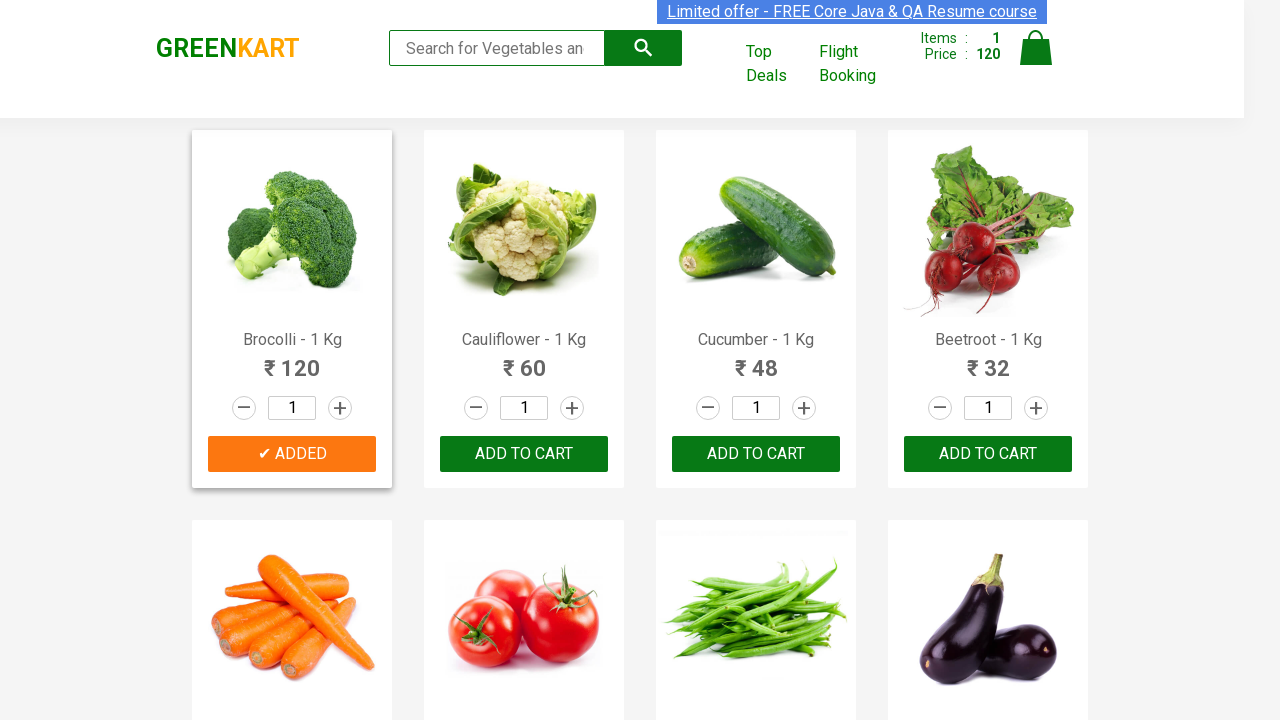

Extracted product name: Cucumber - 1 Kg
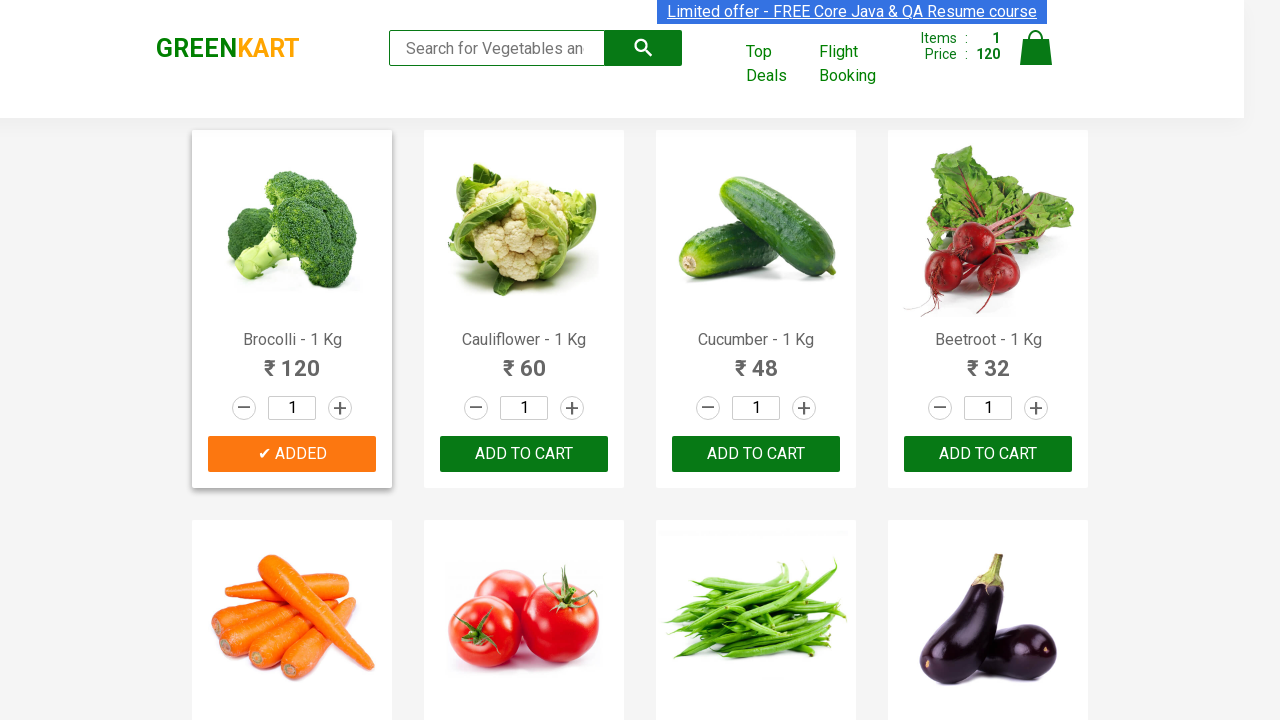

Clicked Add to Cart button for Cucumber at (756, 454) on xpath=//div[@class='product-action']/button >> nth=2
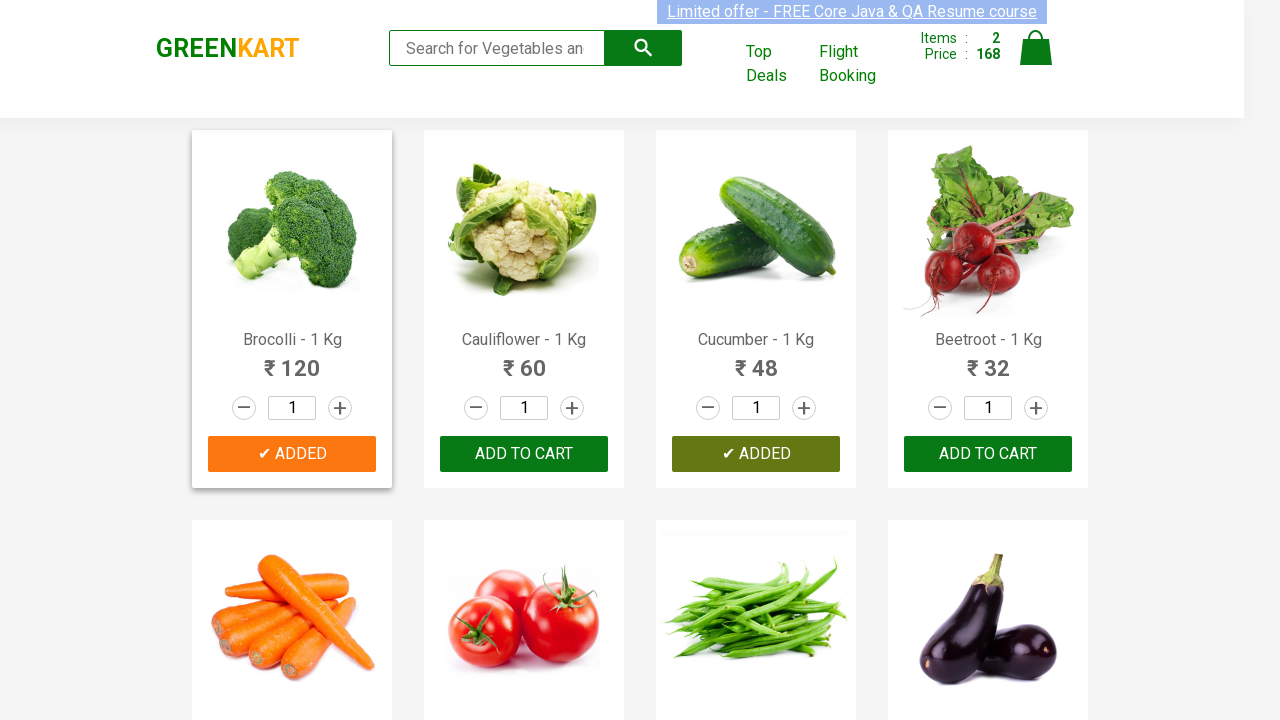

Extracted product name: Beetroot - 1 Kg
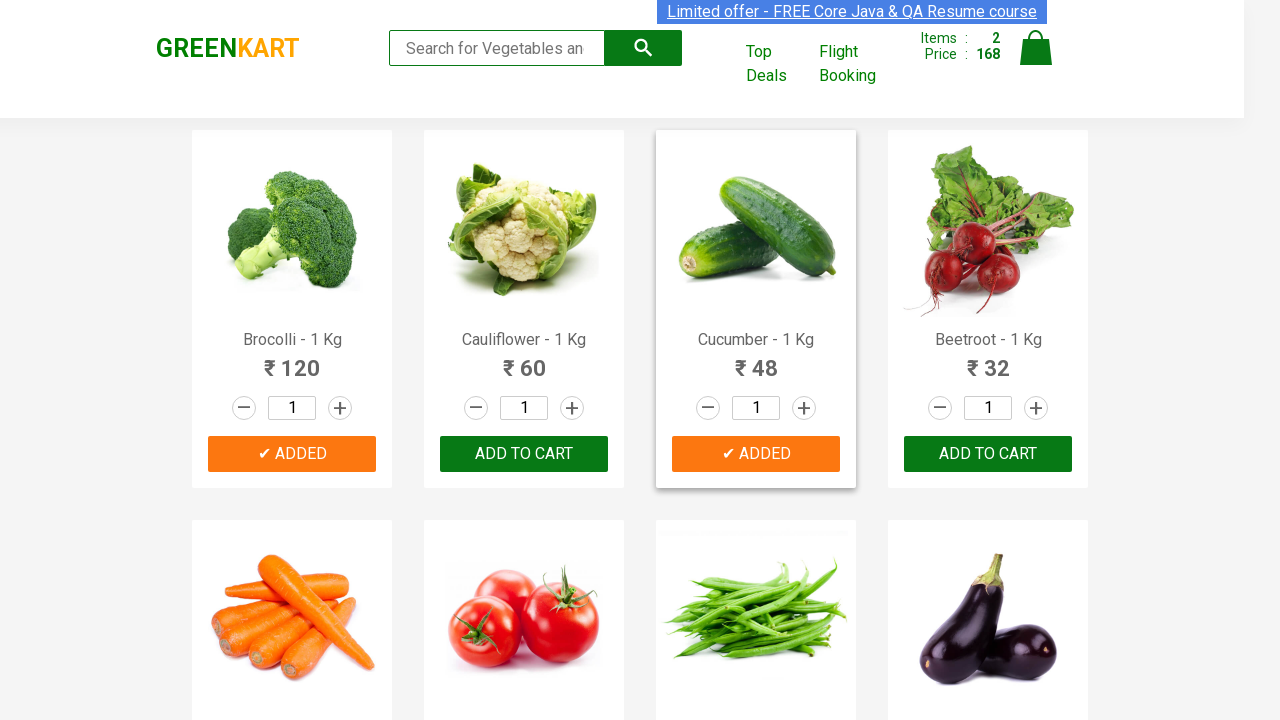

Clicked Add to Cart button for Beetroot at (988, 454) on xpath=//div[@class='product-action']/button >> nth=3
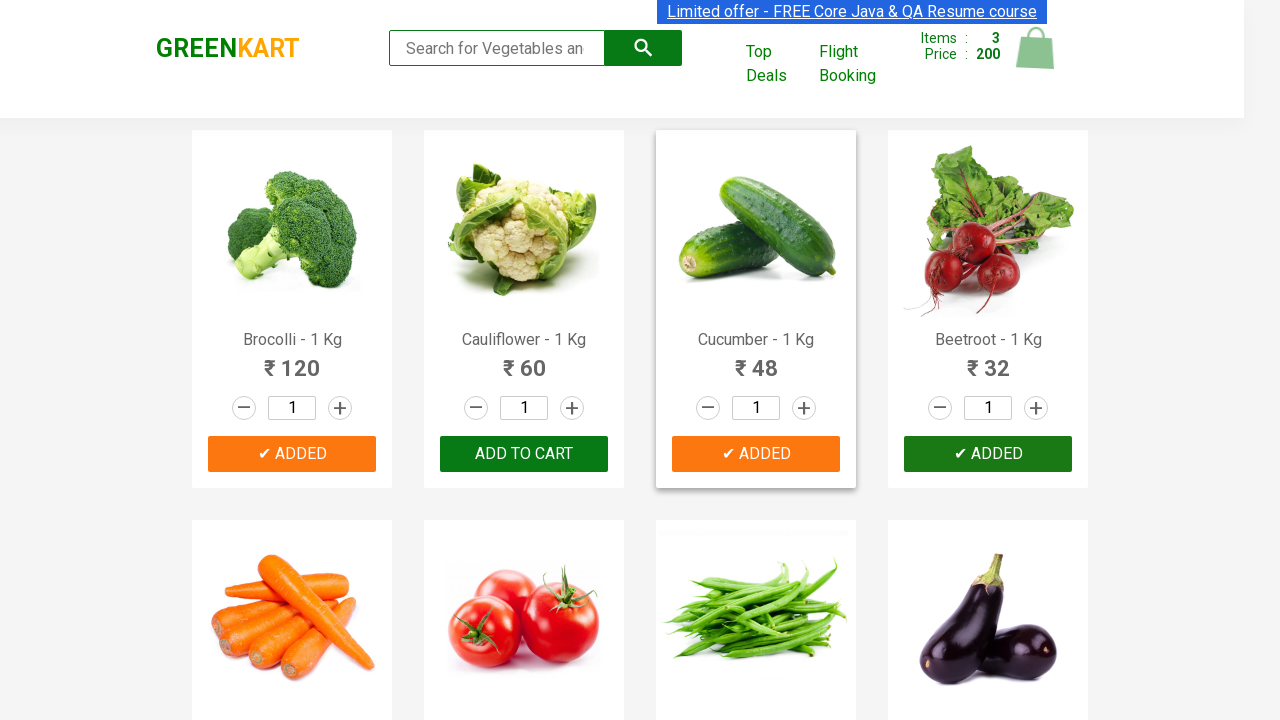

All required items (Cucumber, Brocolli, Beetroot) have been added to shopping cart
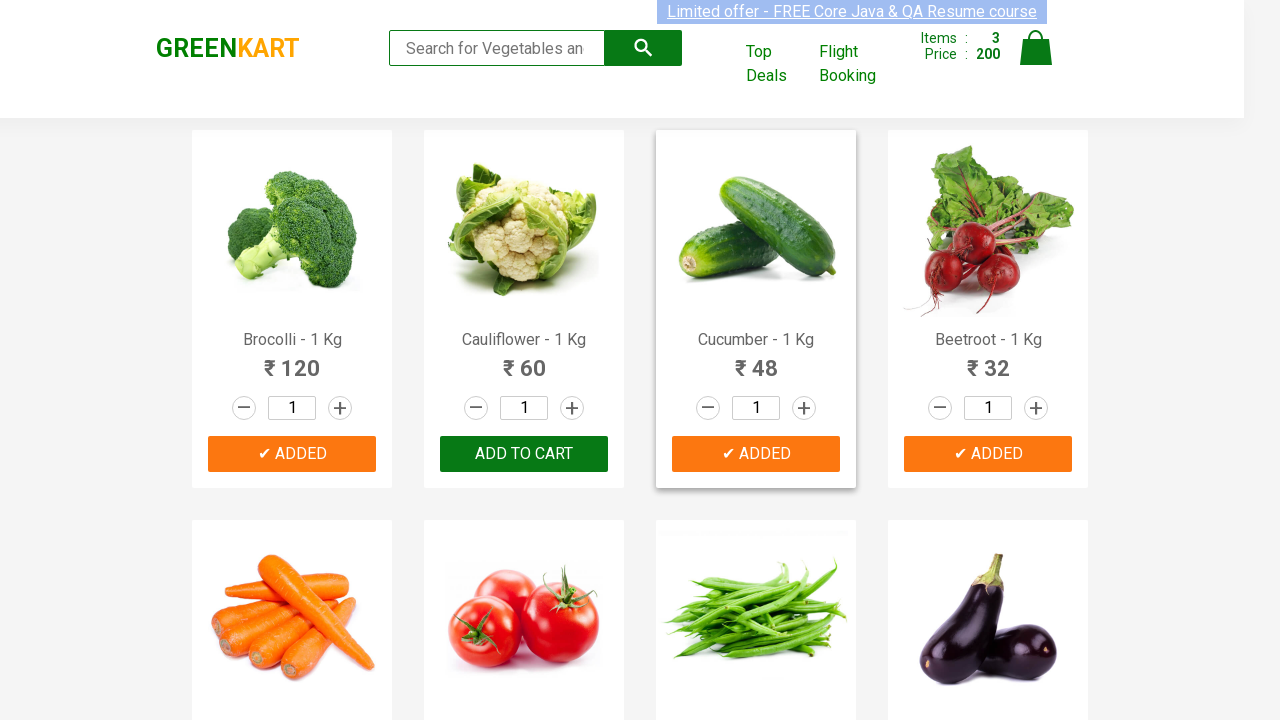

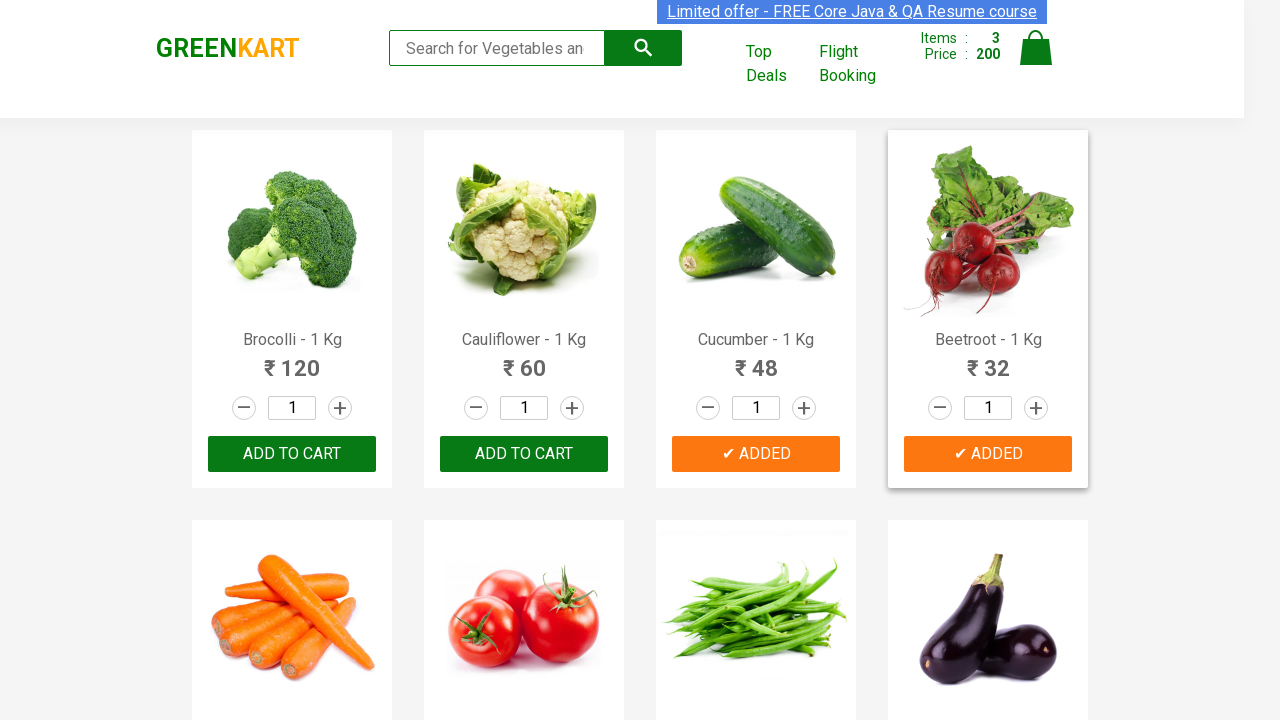